Navigates to training-support.net and clicks on a card element to navigate to a new page, verifying page navigation works correctly.

Starting URL: https://training-support.net/

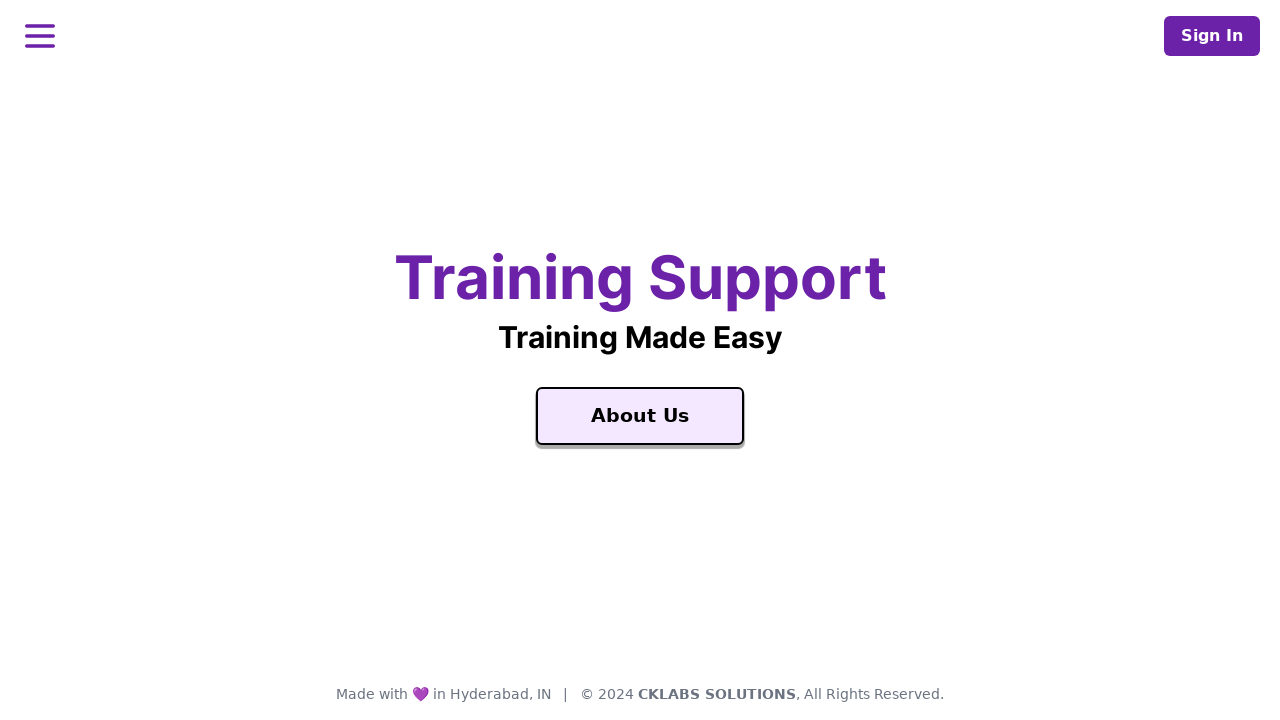

Clicked on card element to navigate to new page at (640, 416) on .card
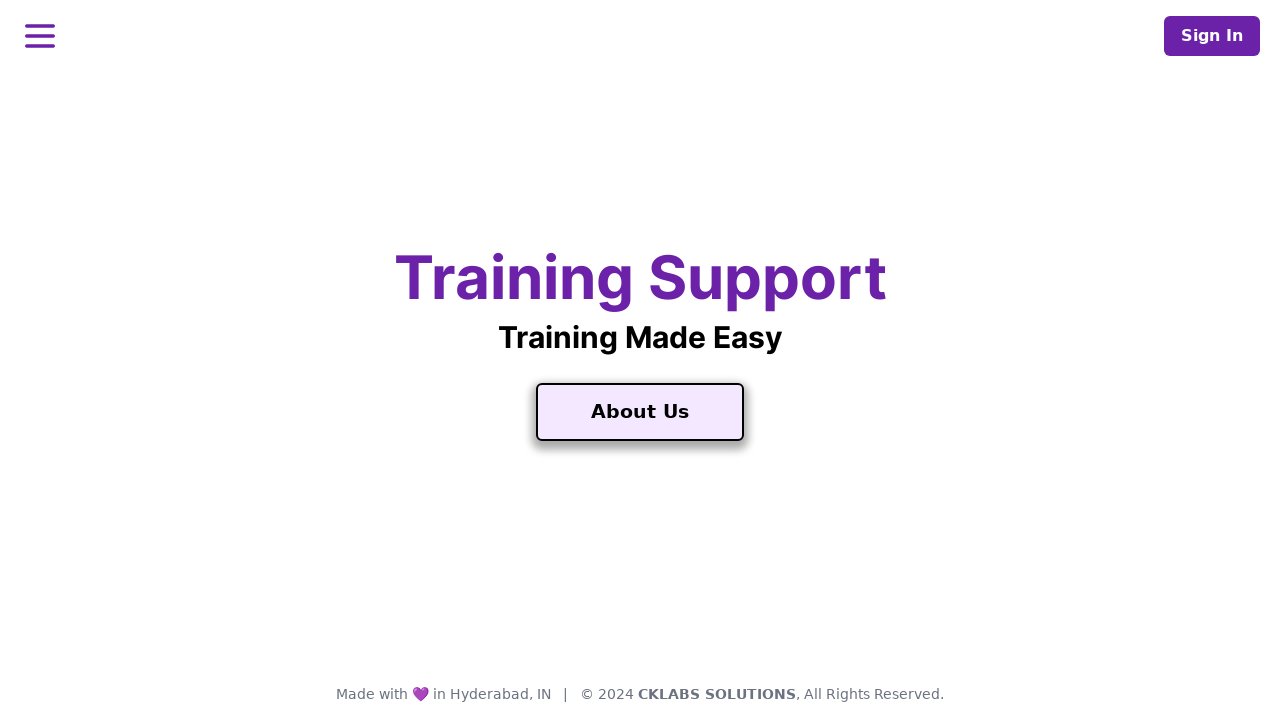

Page navigation completed and DOM content loaded
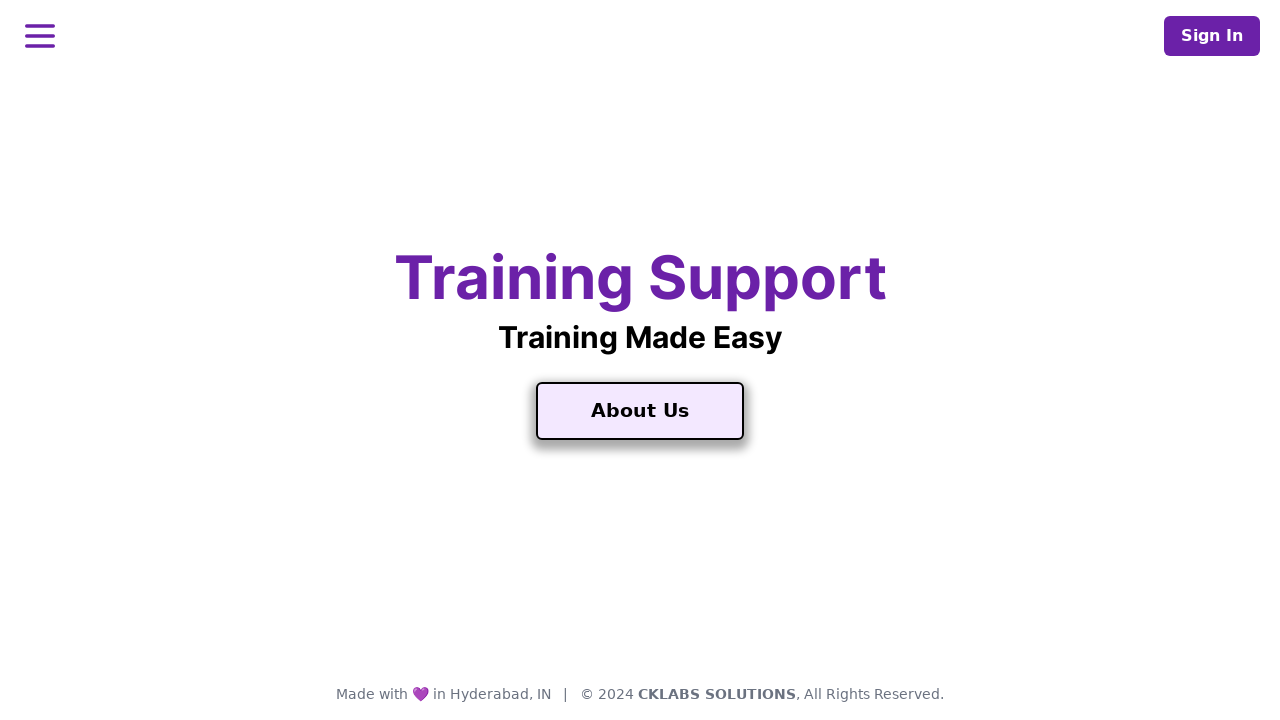

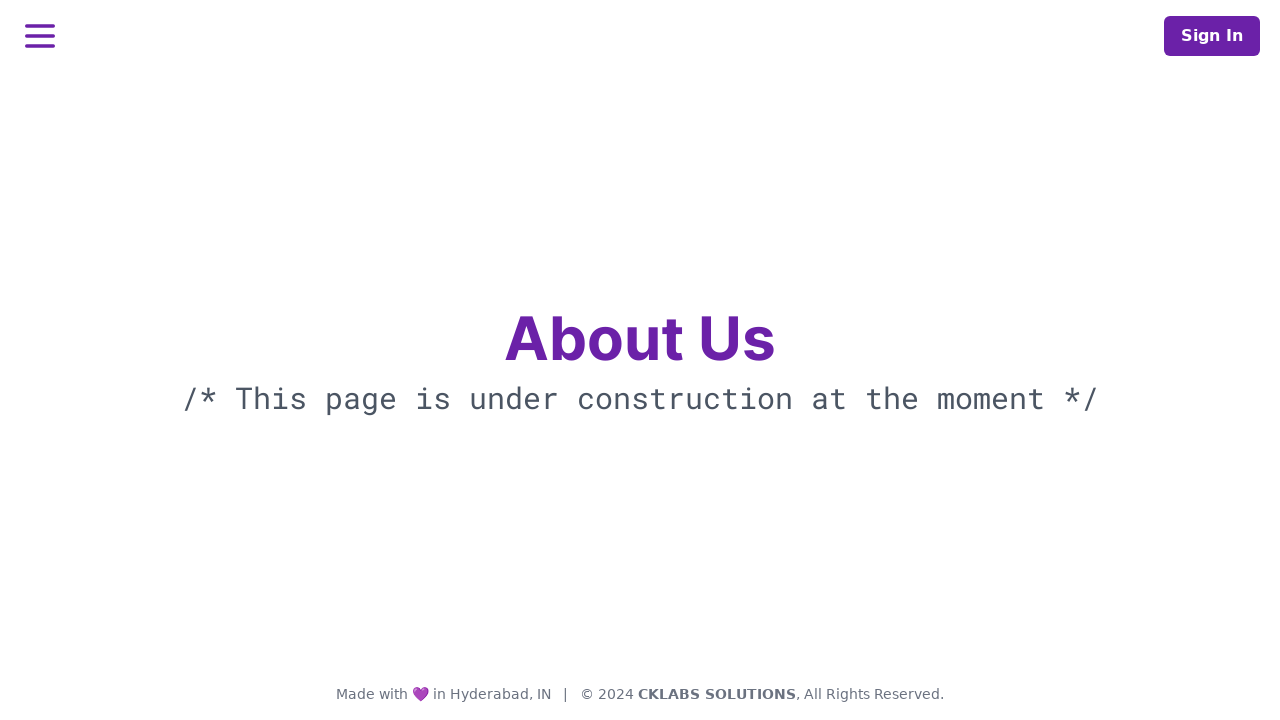